Tests API mocking by intercepting a fruit API call, fetching the original response, adding a new fruit item to it, and verifying the added fruit is displayed on the page.

Starting URL: https://demo.playwright.dev/api-mocking

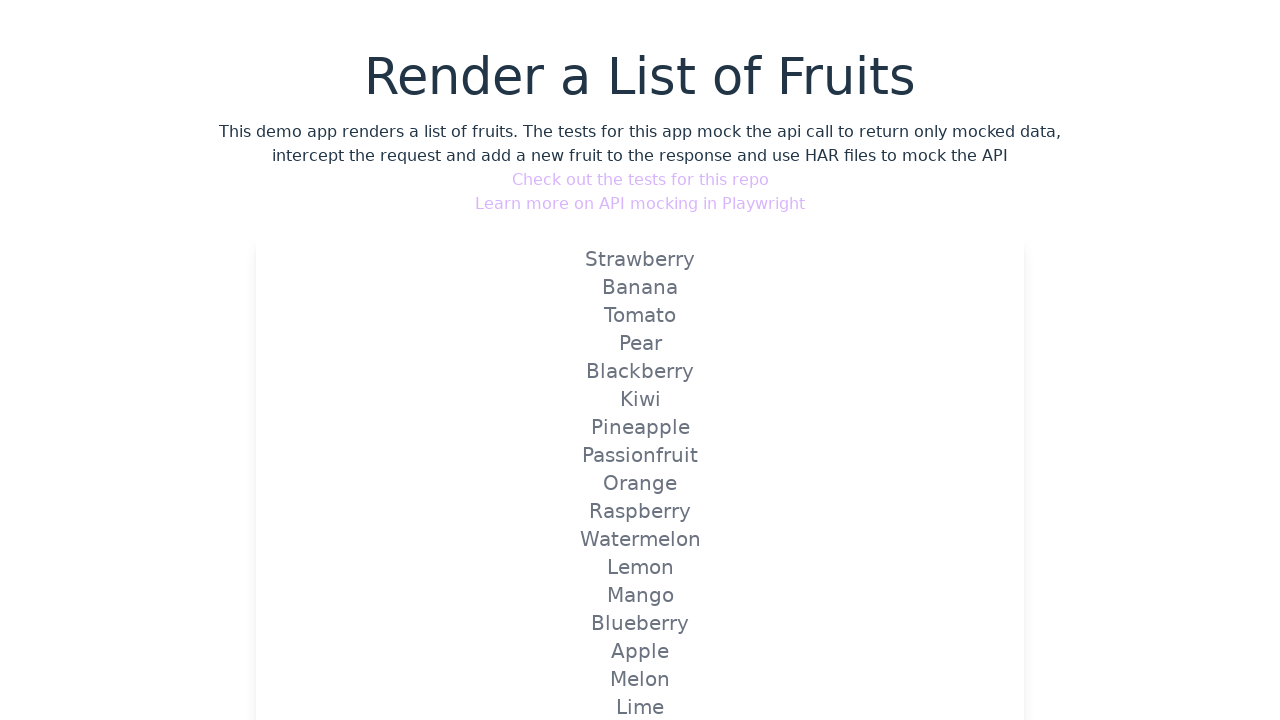

Set up route interception for fruits API to add new fruit item
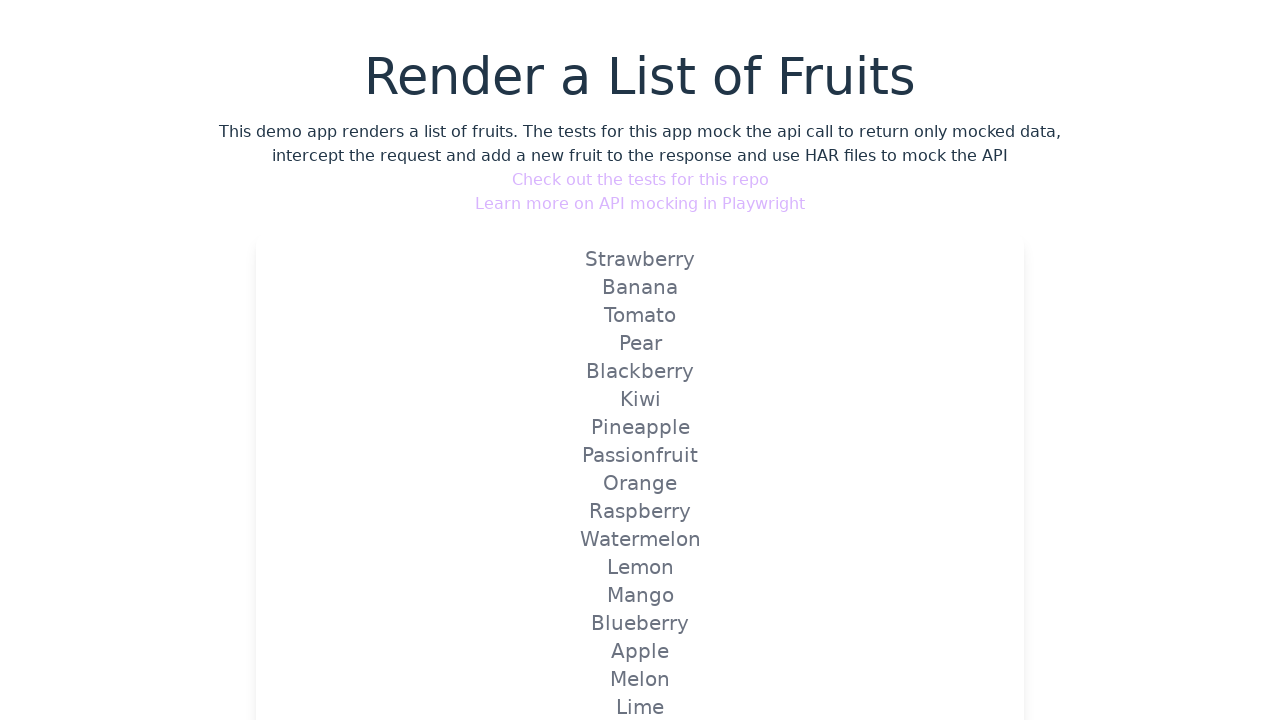

Navigated to API mocking demo page
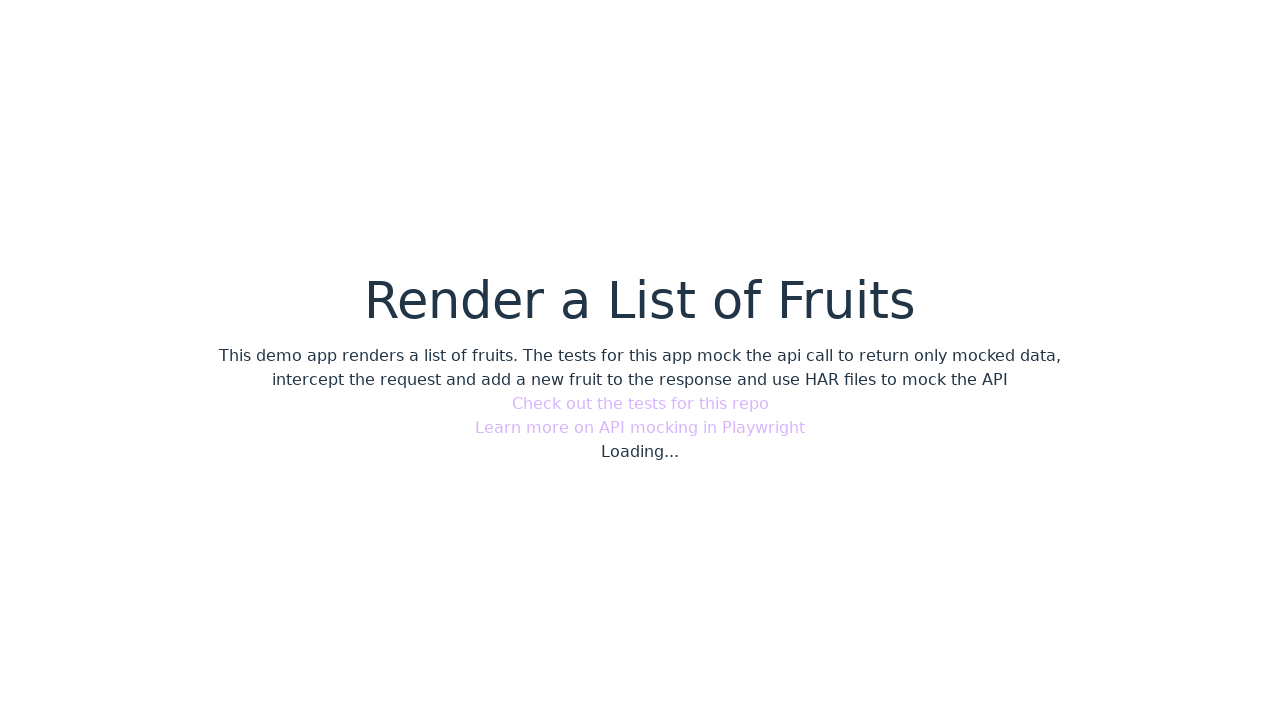

Verified that newly added fruit 'Gojojojo' is displayed on the page
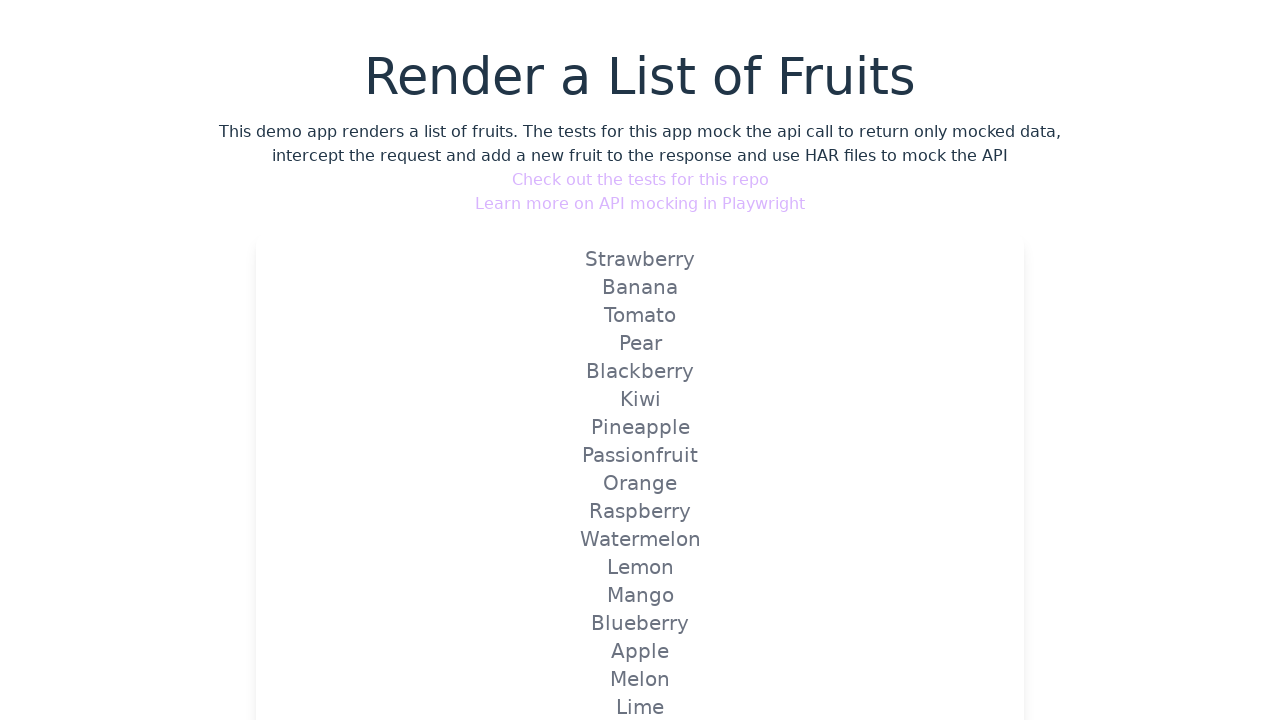

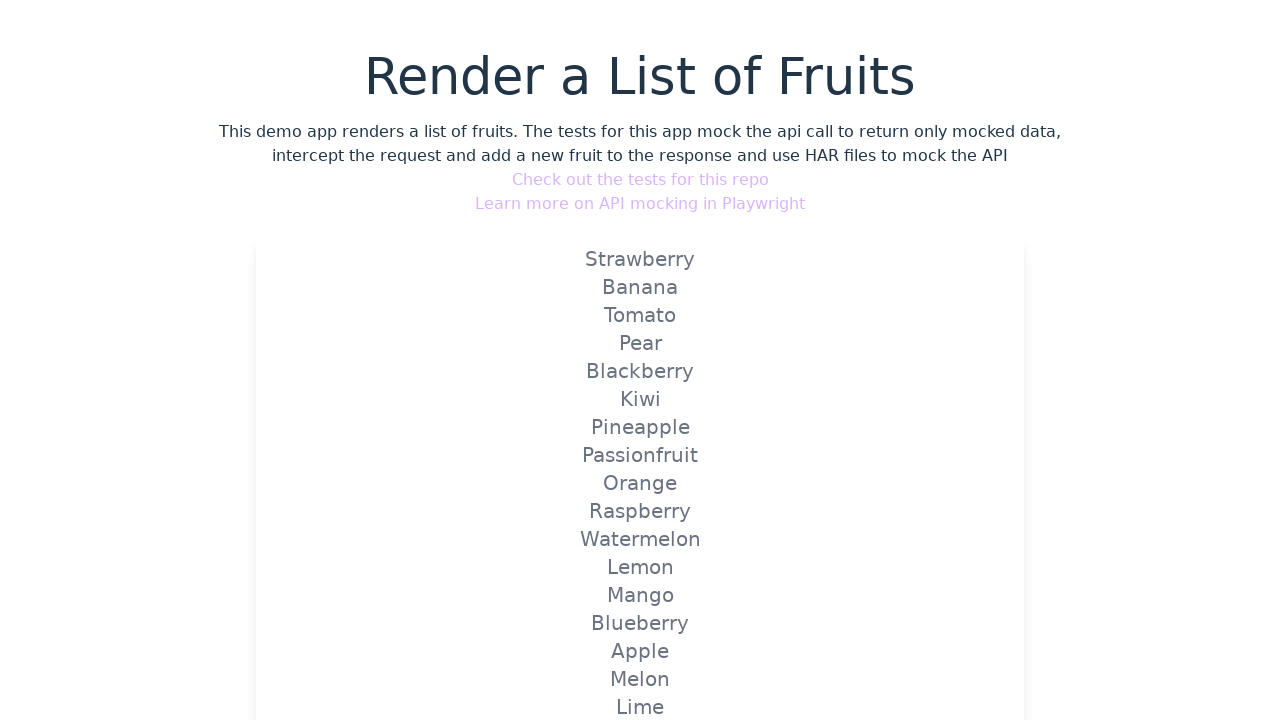